Opens the EvoCard TPBank website and verifies that the page title contains an expected string.

Starting URL: https://evocard.tpb.vn/

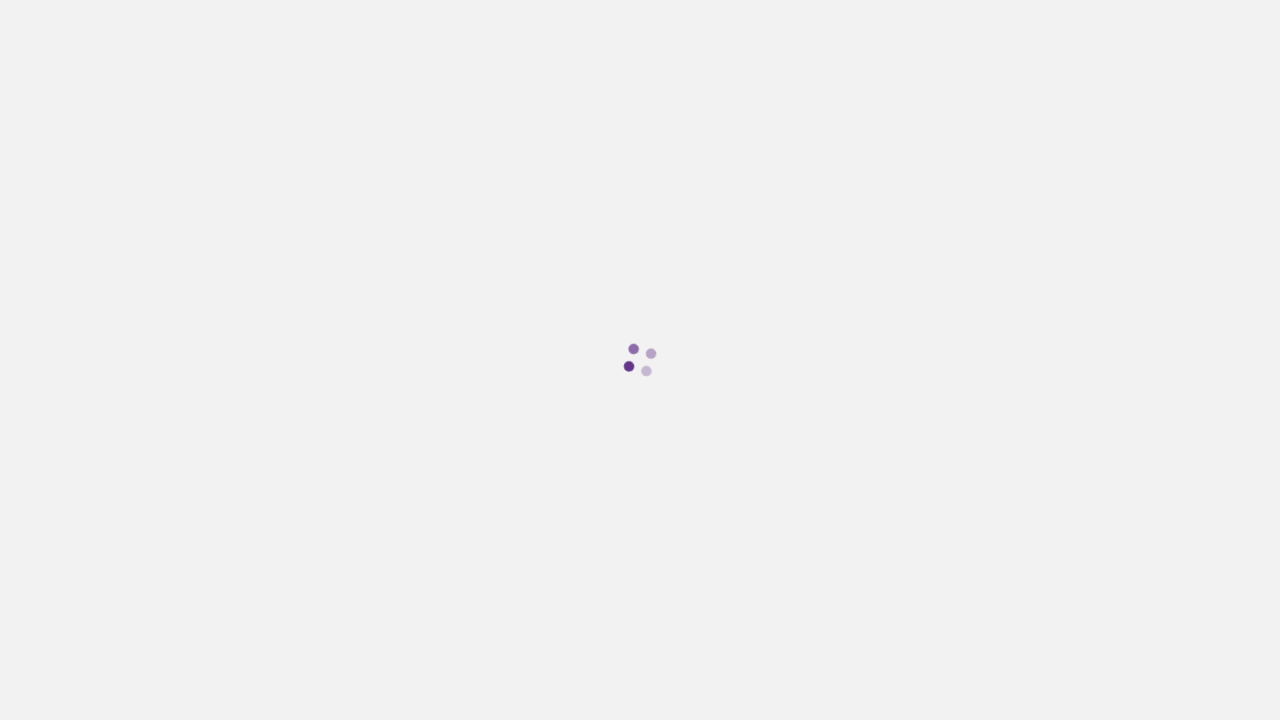

Waited for page to reach domcontentloaded state
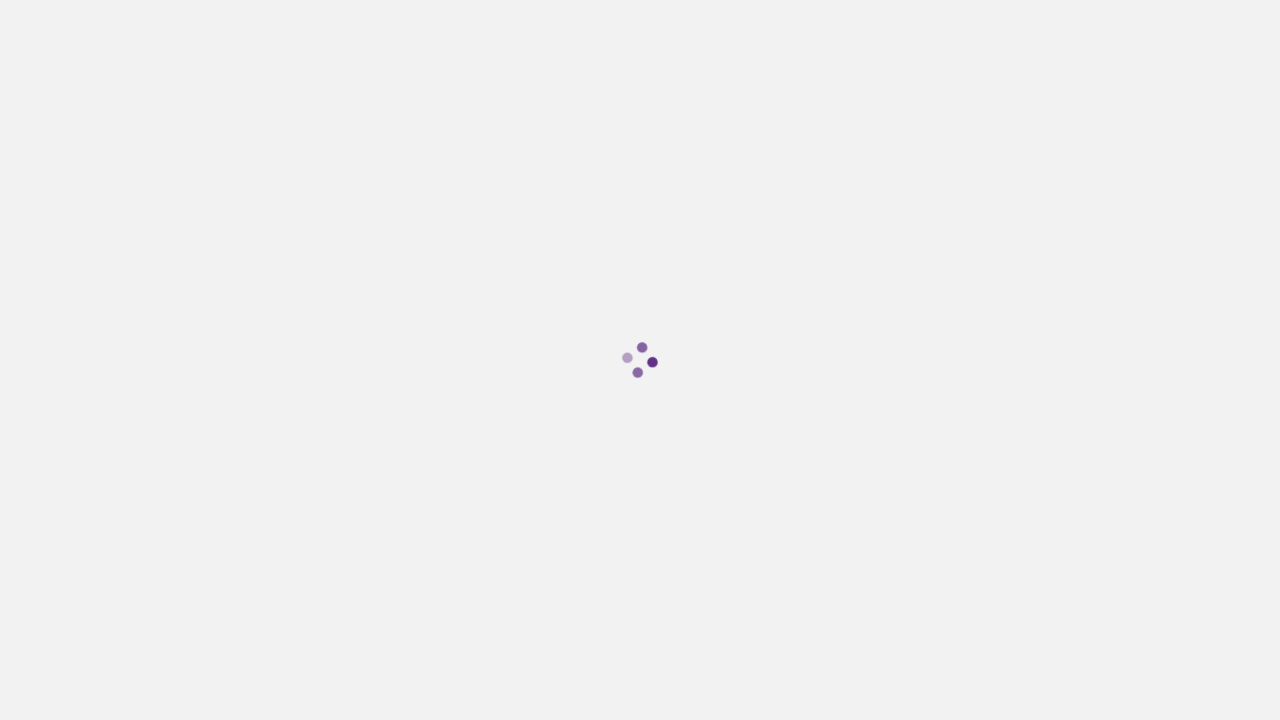

Retrieved page title: 'Mở thẻ tín dụng TPBank EVO 100% Online. Thủ tục đơn giản'
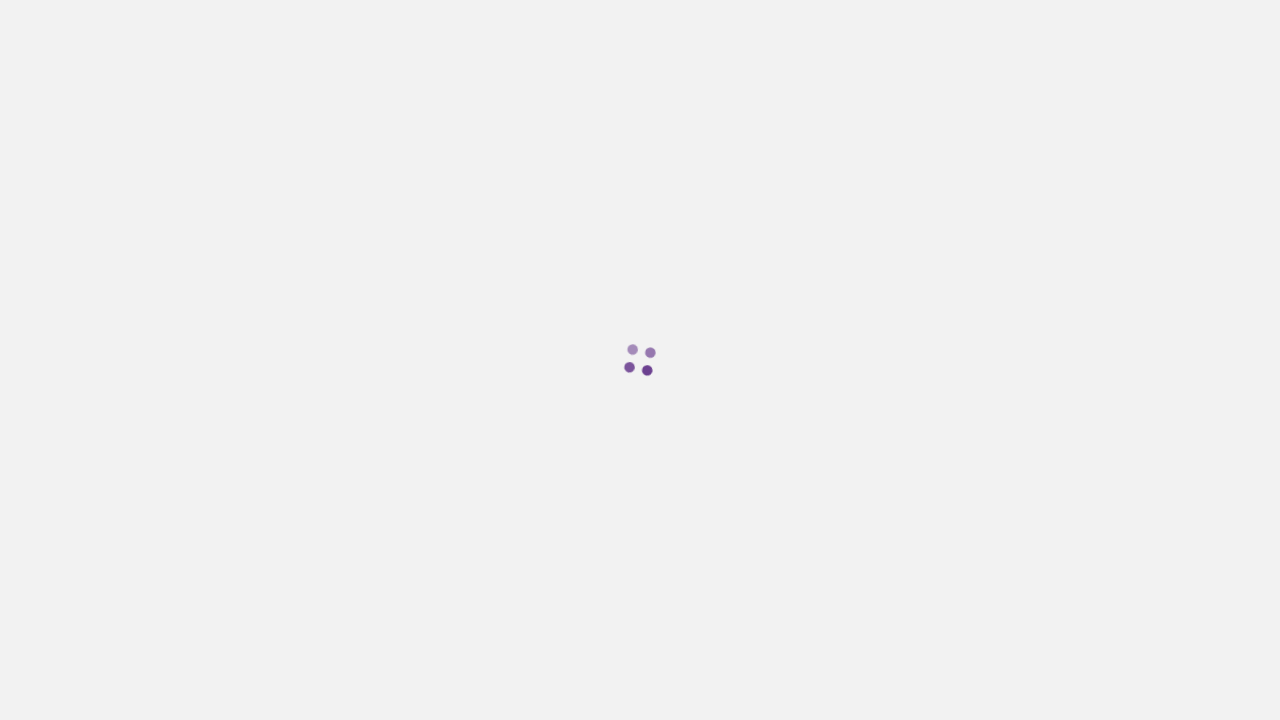

Verified page title contains 'EvoCard' or 'TPBank'
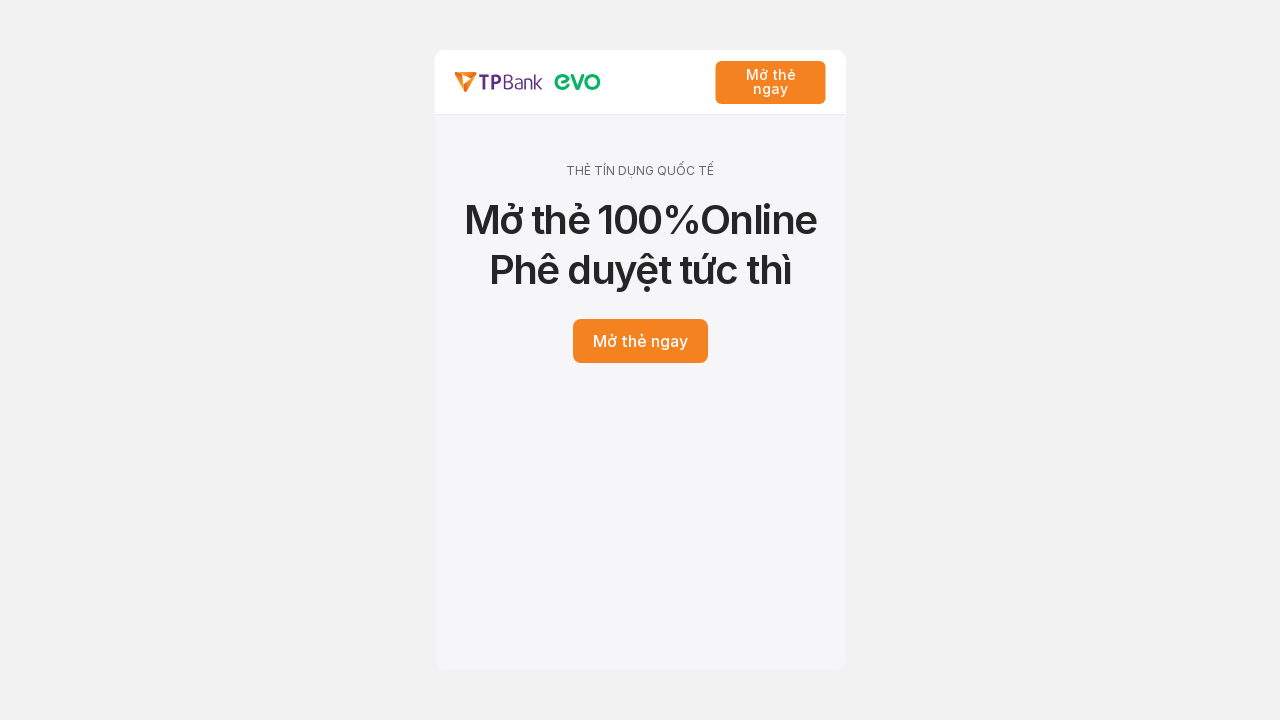

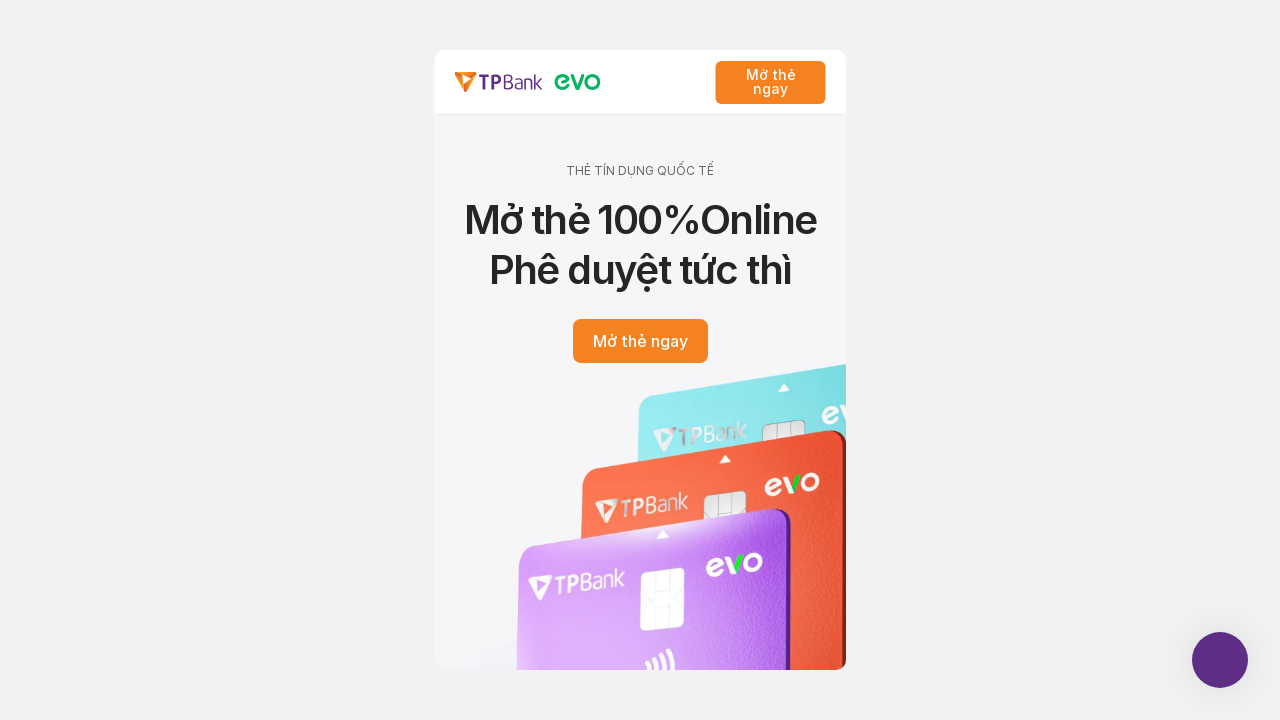